Tests a practice form by filling in email, password, name fields, selecting radio button and dropdown options, submitting the form, and verifying success message

Starting URL: https://rahulshettyacademy.com/angularpractice/

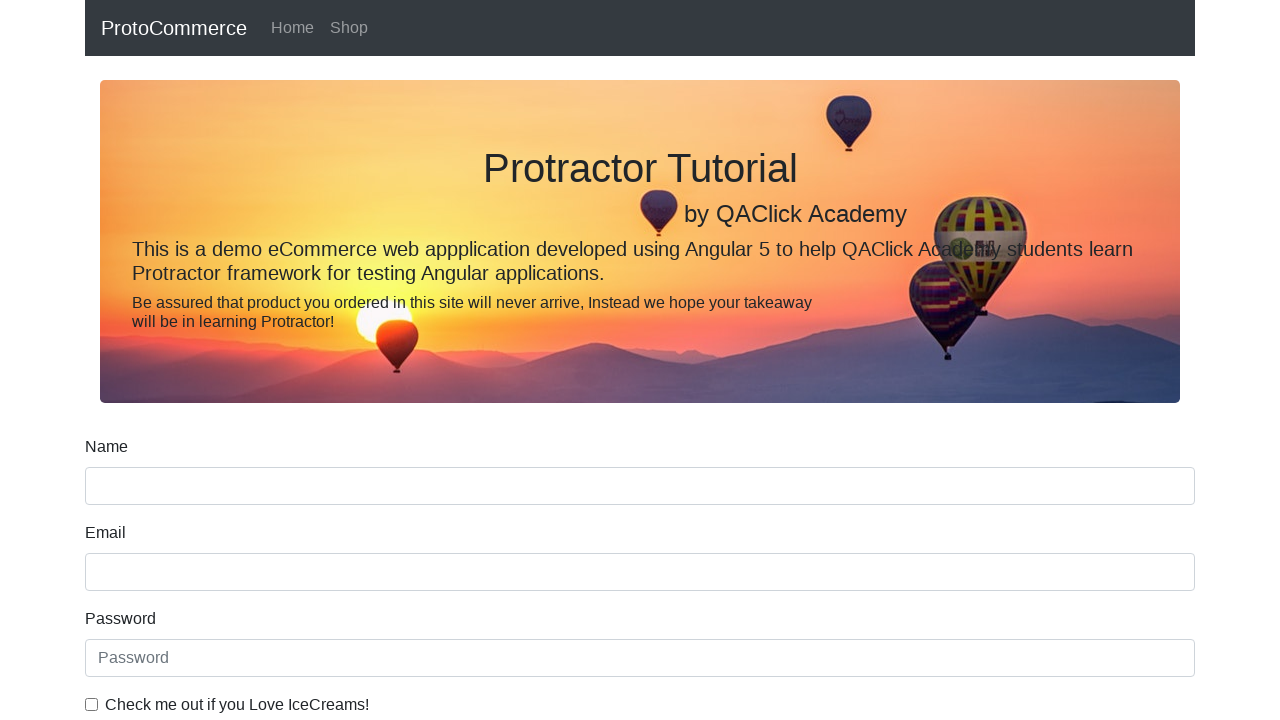

Filled email field with 'hello@gmail.com' on input[name='email']
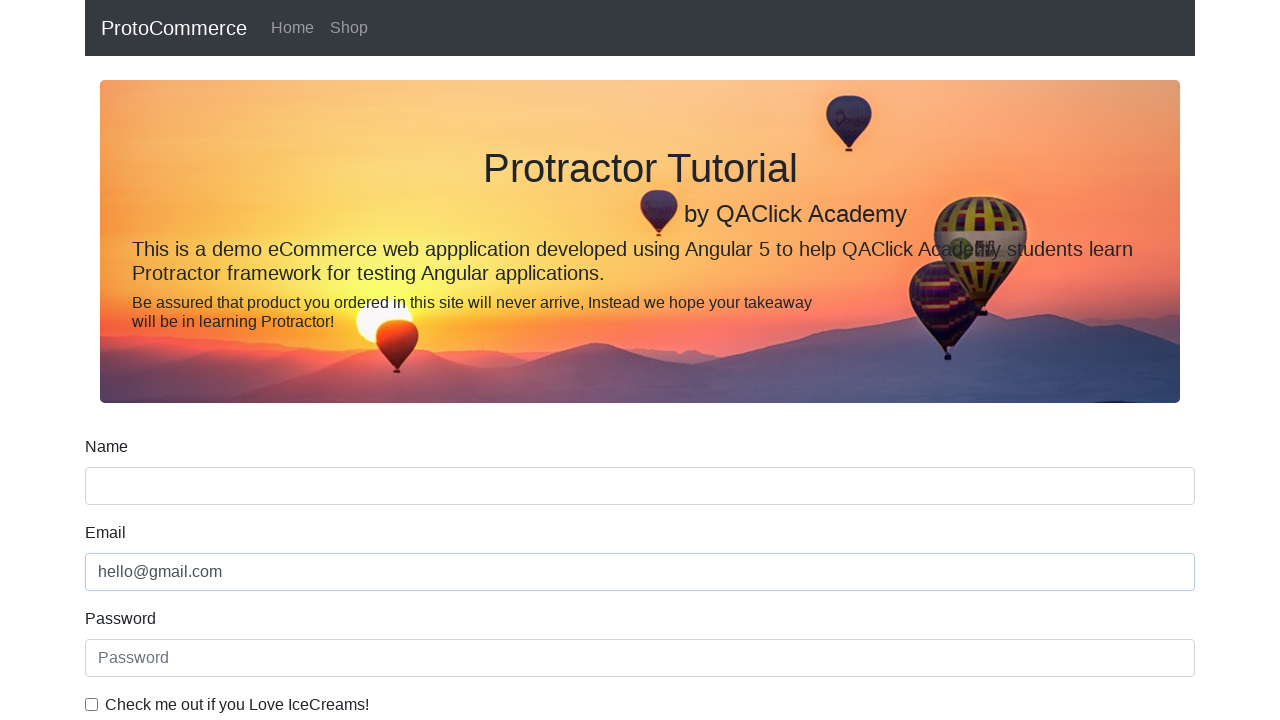

Filled password field with '123456' on #exampleInputPassword1
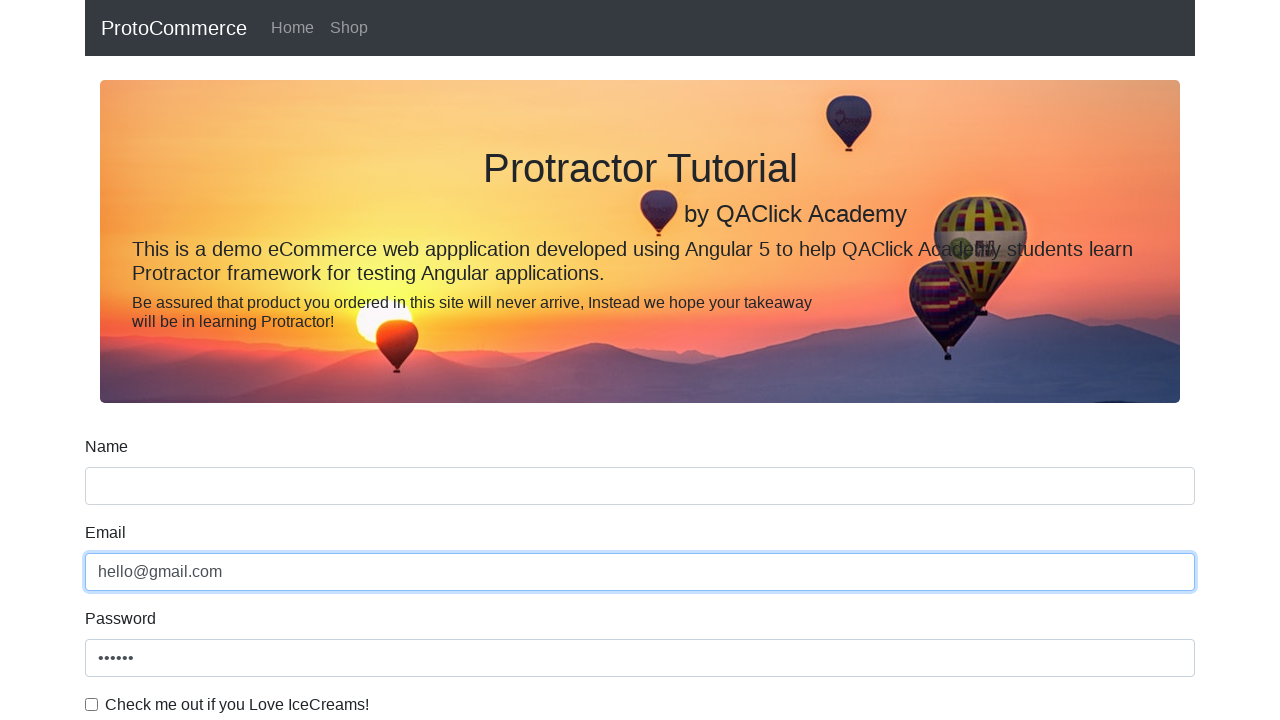

Clicked checkbox to agree to terms at (92, 704) on #exampleCheck1
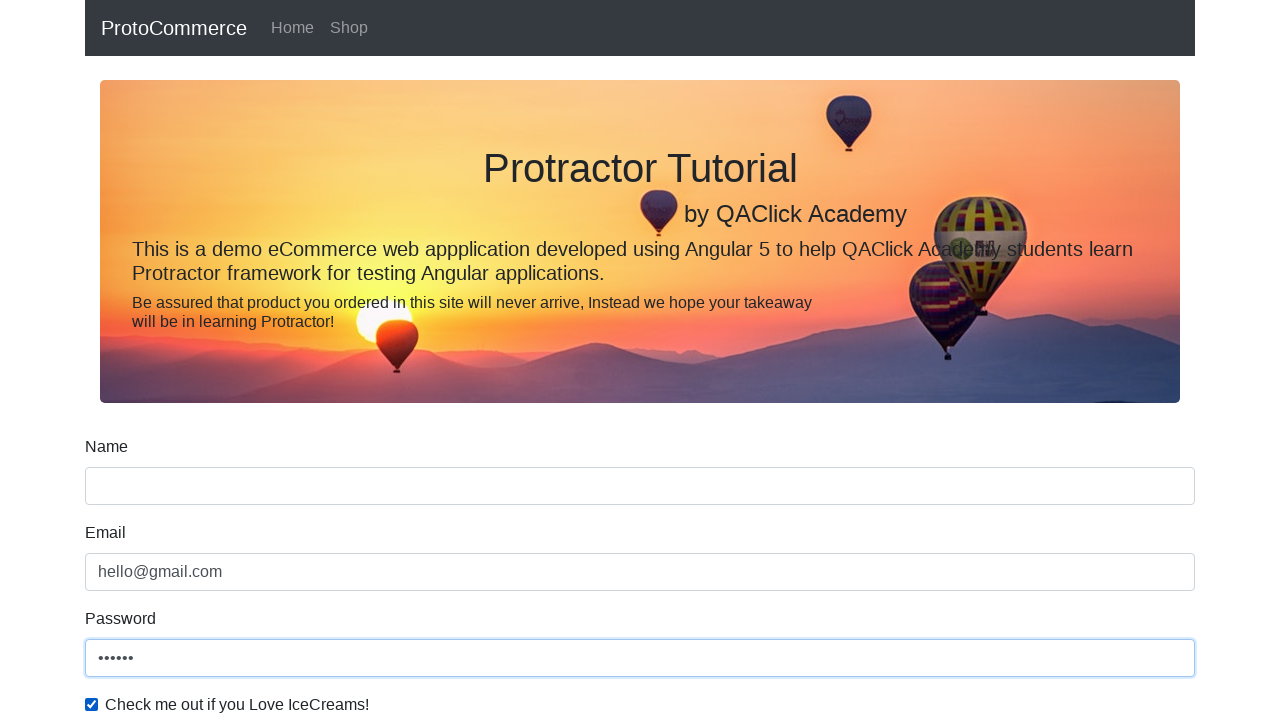

Filled name field with 'Stefan' on input[name='name']
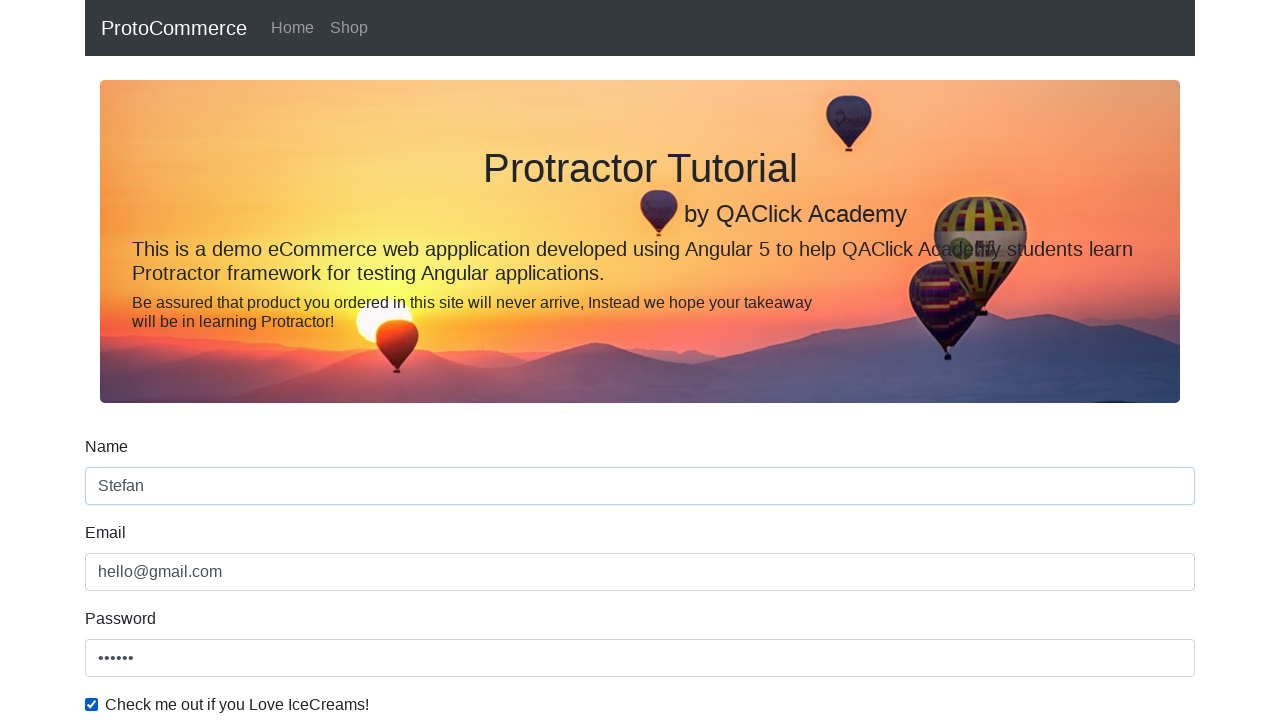

Selected radio button option 1 at (238, 360) on #inlineRadio1
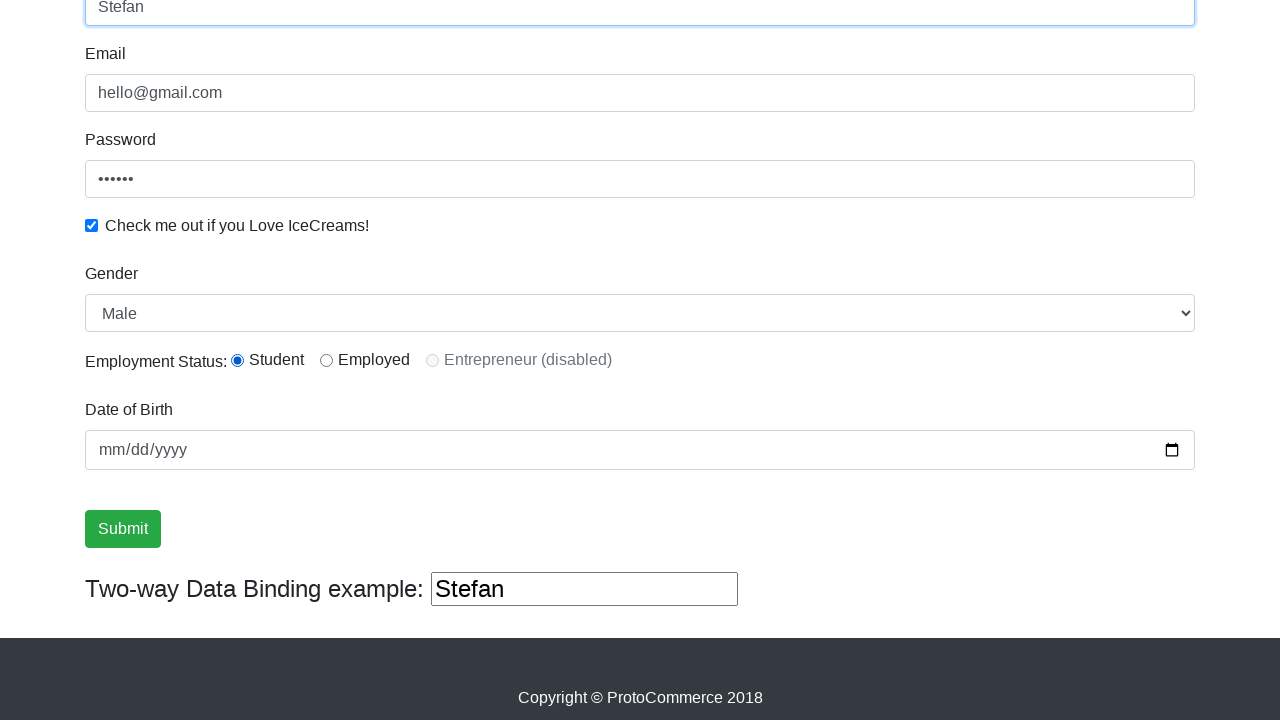

Selected 'Female' from dropdown on #exampleFormControlSelect1
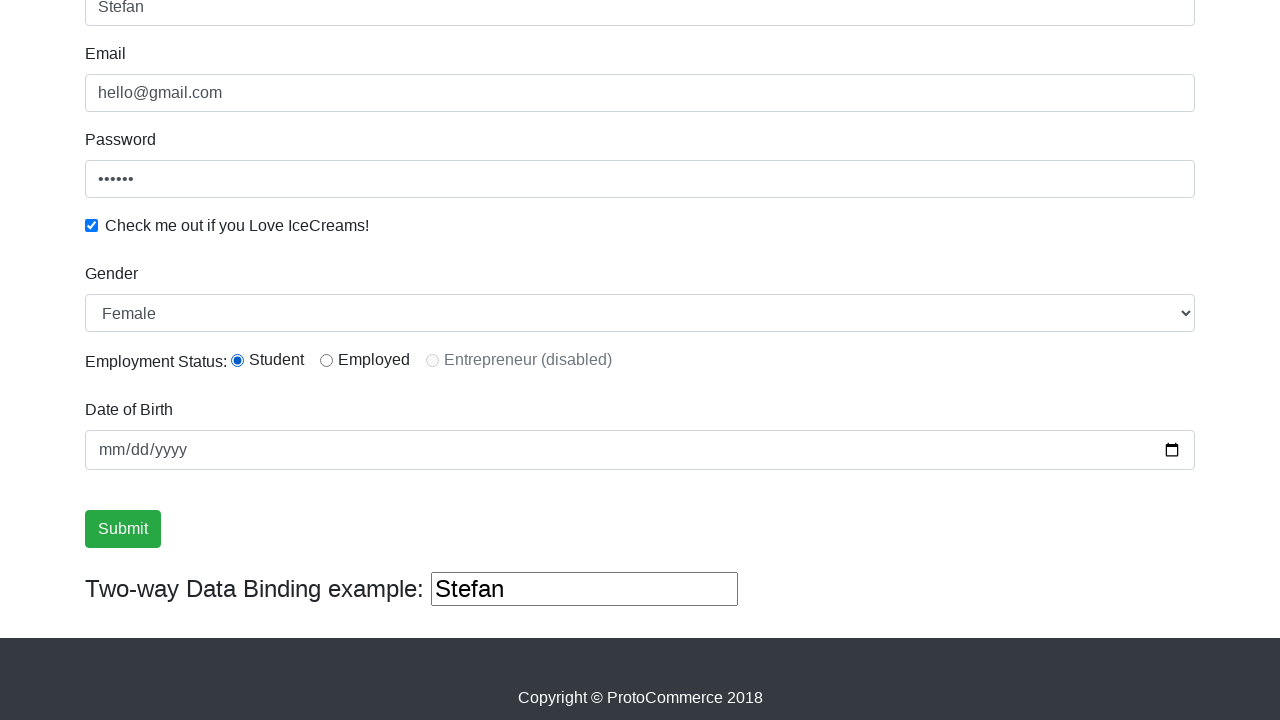

Changed dropdown selection back to index 0 (Male) on #exampleFormControlSelect1
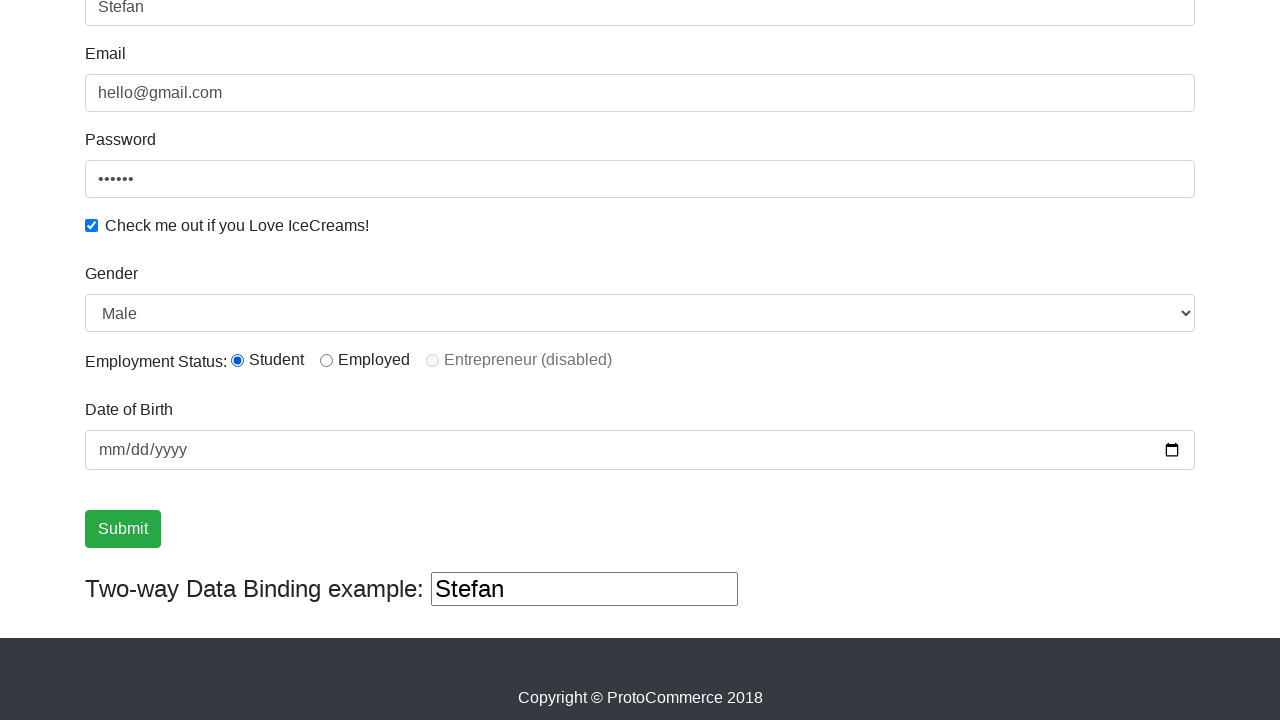

Clicked submit button to submit form at (123, 529) on input[type='submit']
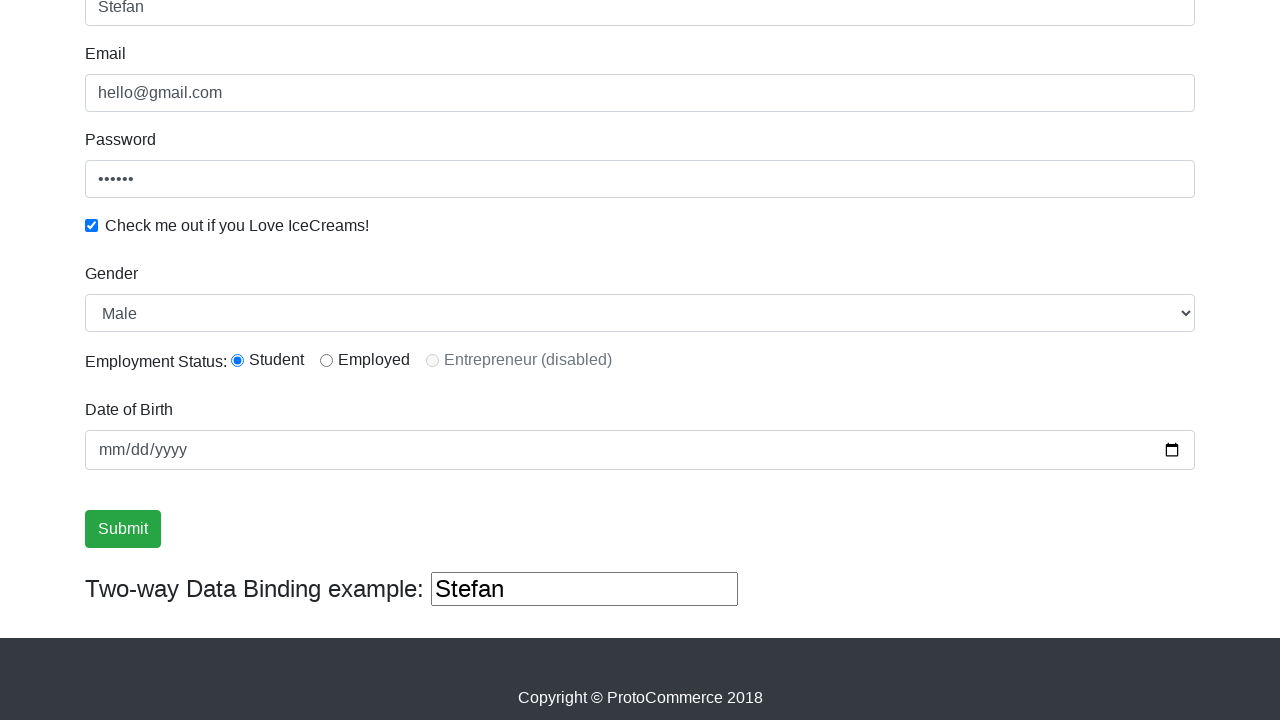

Success message appeared on page
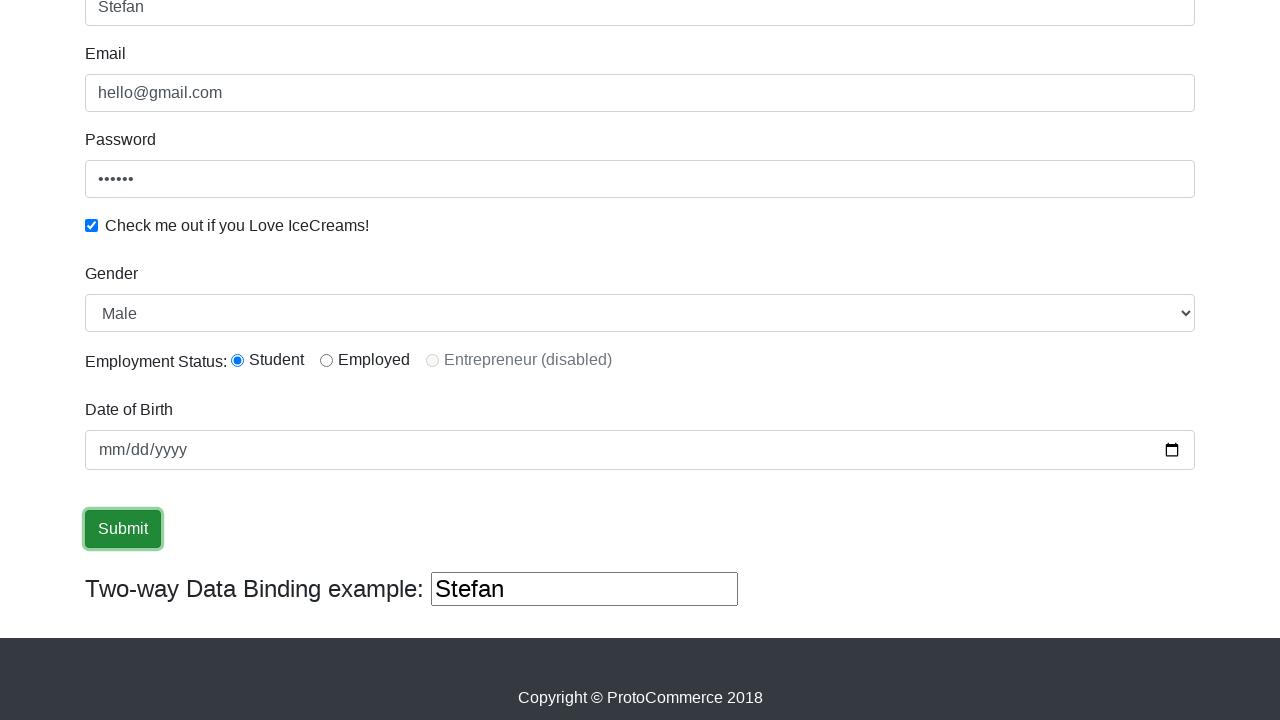

Filled third text input field with 'helloagain' on (//input[@type='text'])[3]
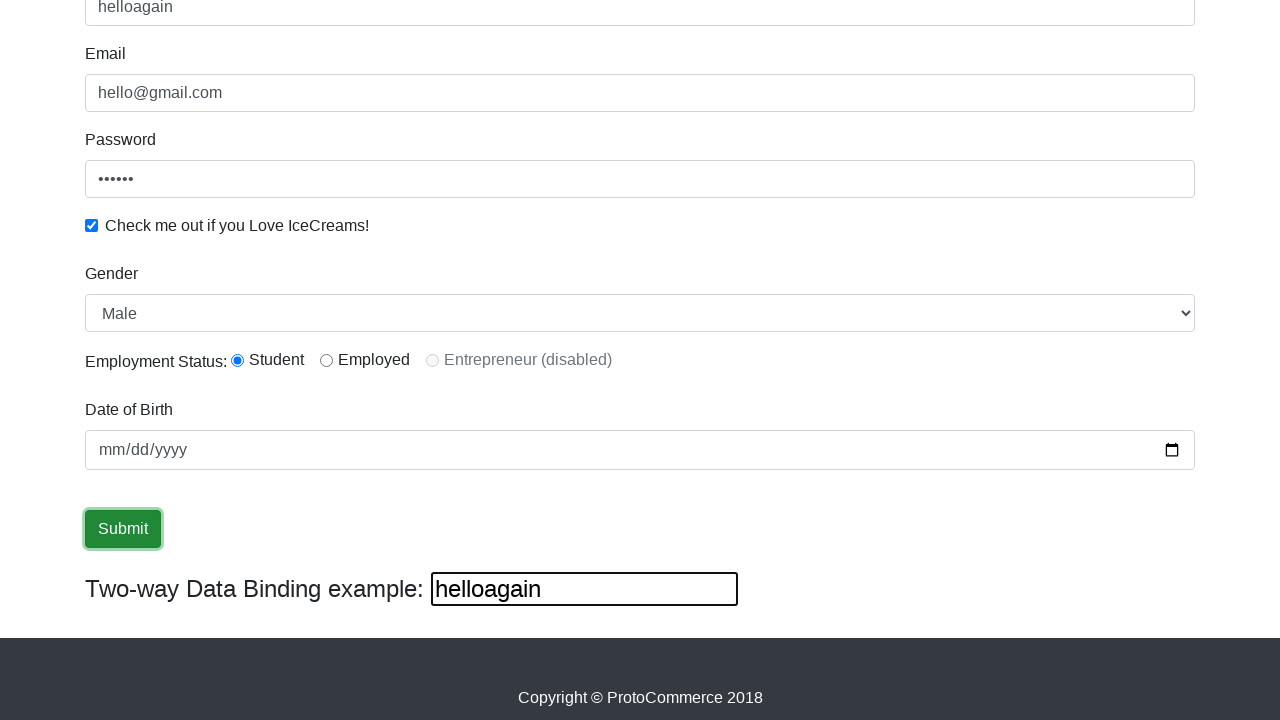

Cleared third text input field on (//input[@type='text'])[3]
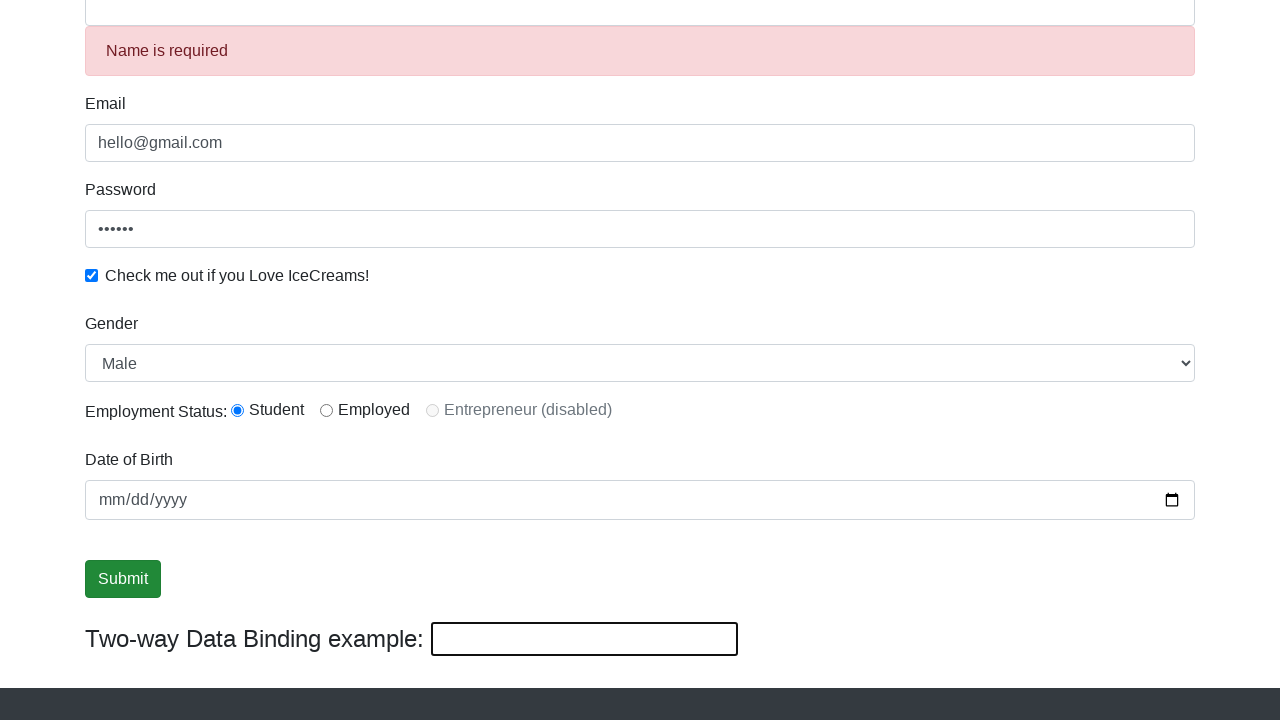

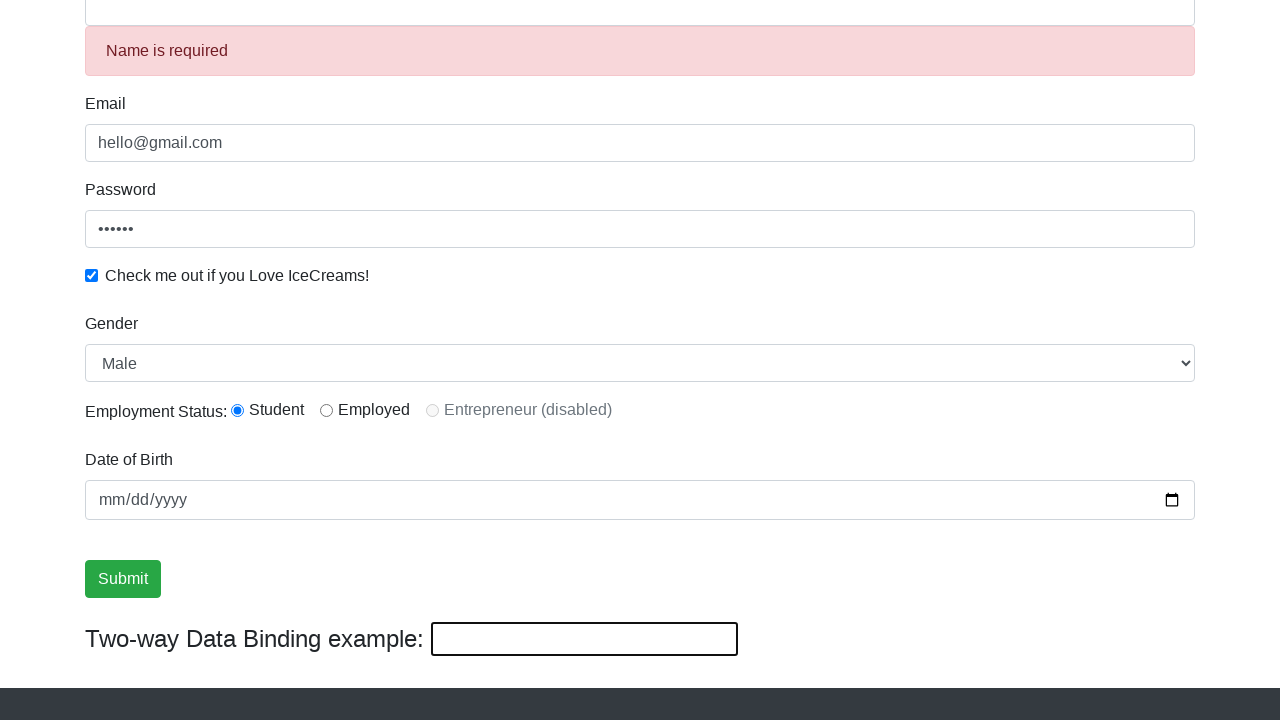